Solves a mathematical captcha by reading a value, calculating a mathematical function, filling the answer, and submitting the form with robot verification checkboxes

Starting URL: https://suninjuly.github.io/math.html

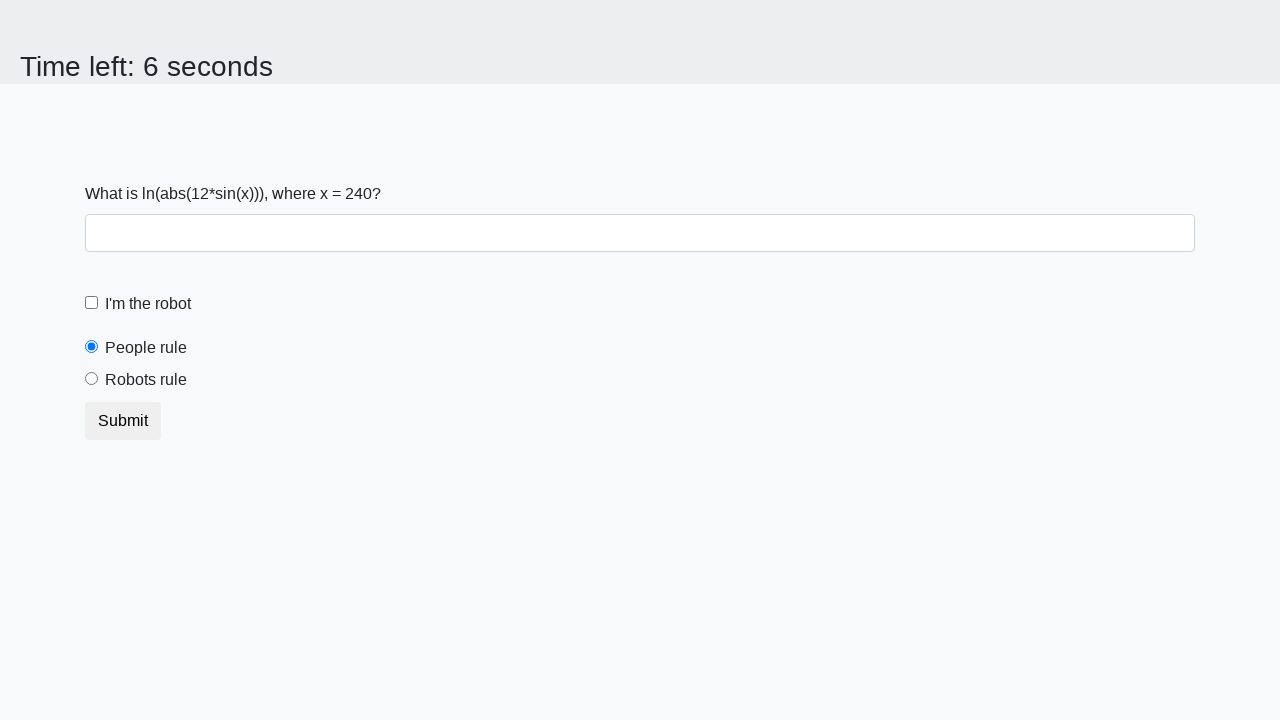

Located the x value input element
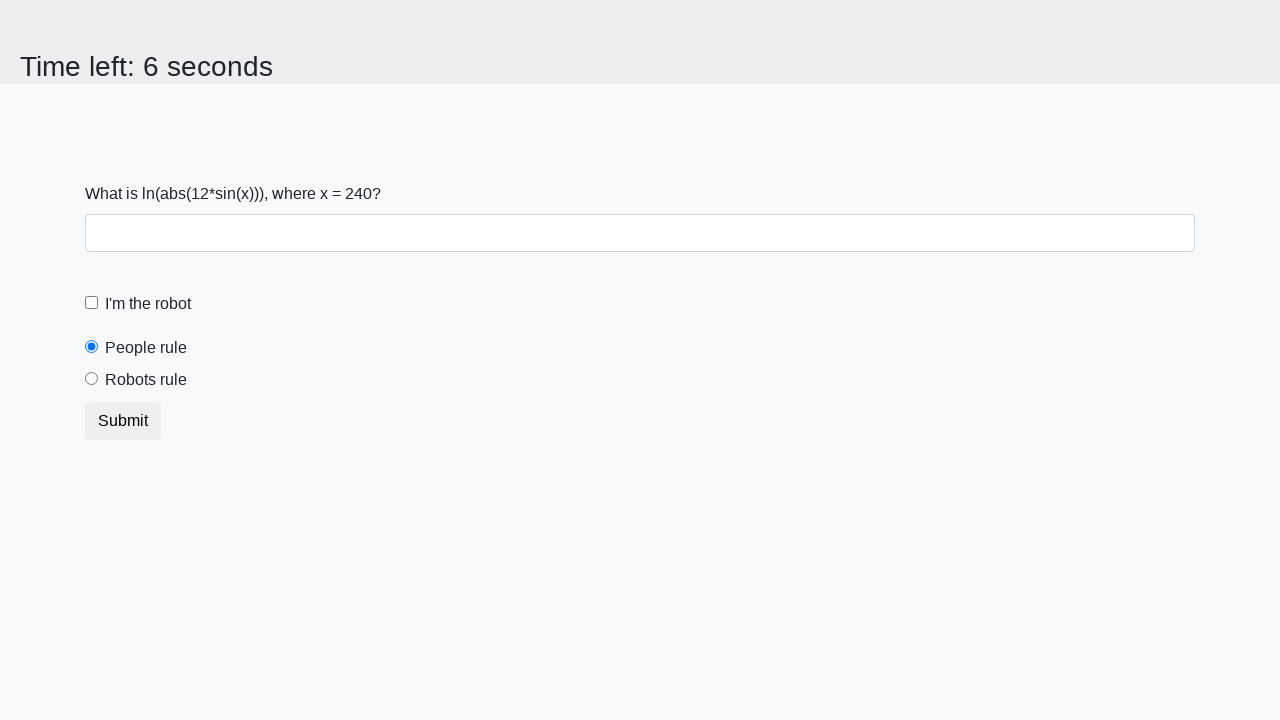

Retrieved x value from element: 240
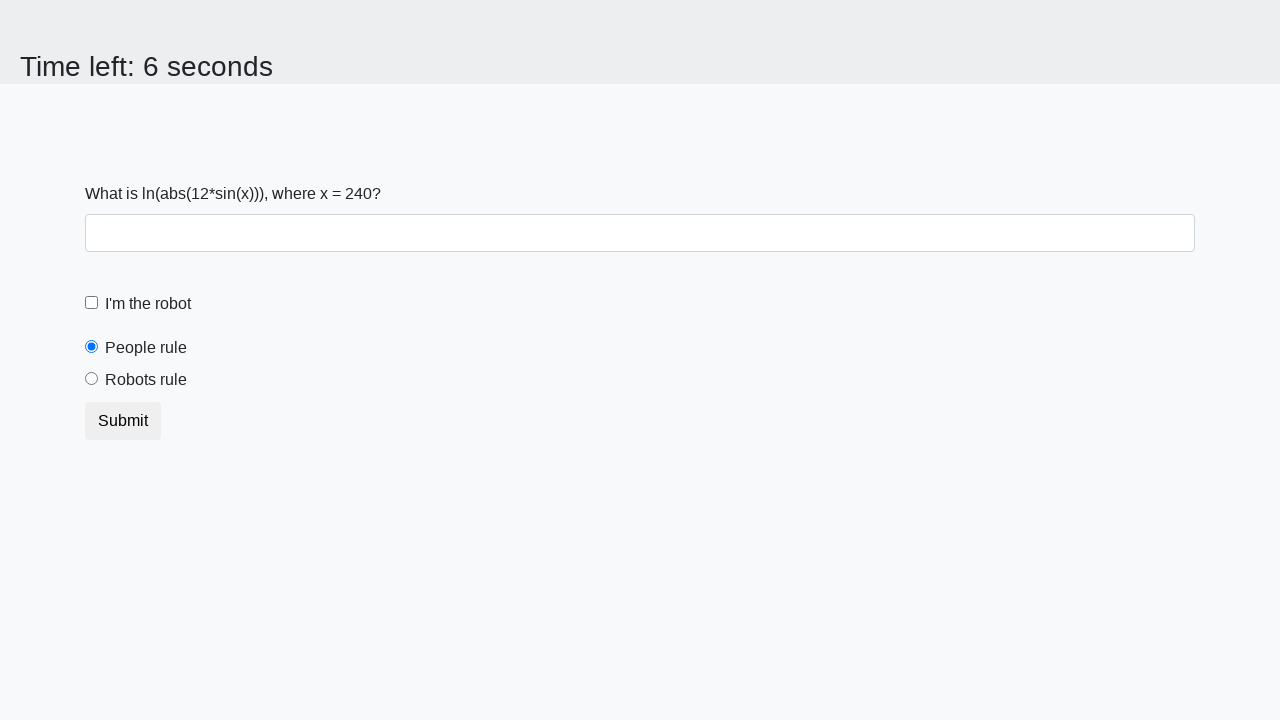

Calculated mathematical function result: 2.4288072507926586
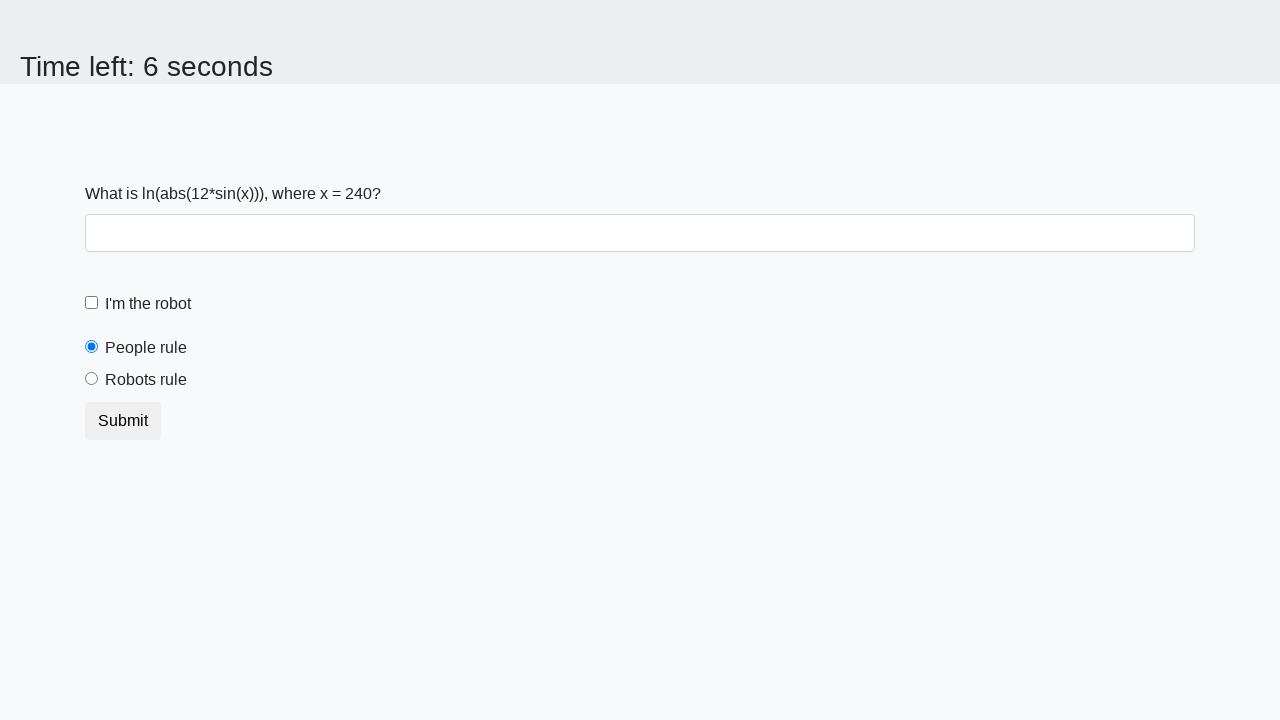

Filled answer field with calculated value: 2.4288072507926586 on #answer
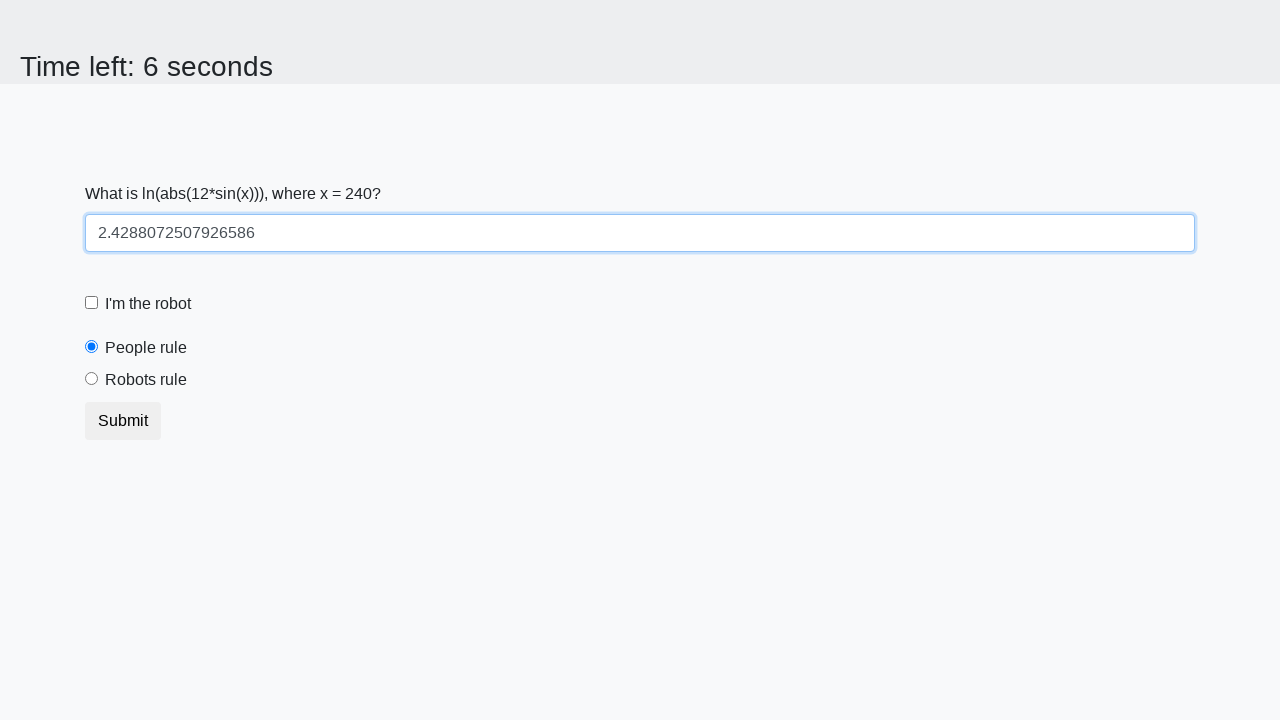

Clicked the 'I'm the robot' checkbox at (92, 303) on #robotCheckbox
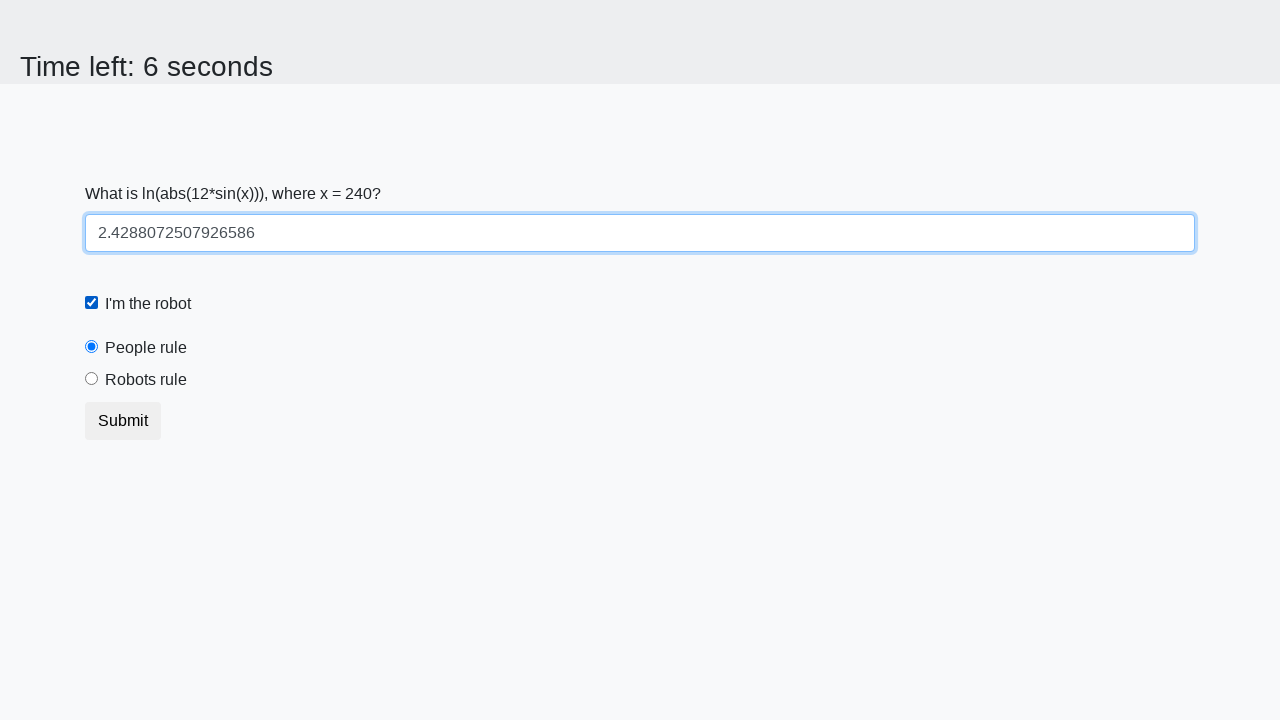

Selected the 'Robots rule!' radio button at (92, 379) on #robotsRule
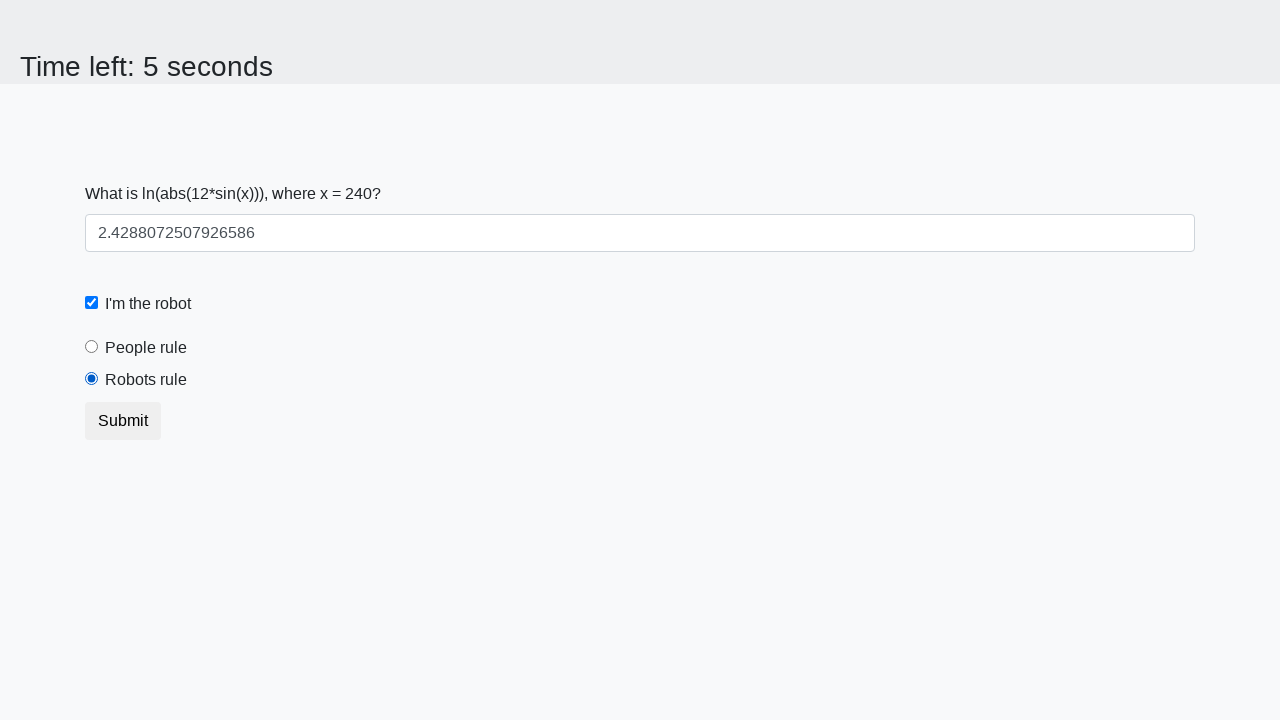

Clicked the Submit button at (123, 421) on button.btn
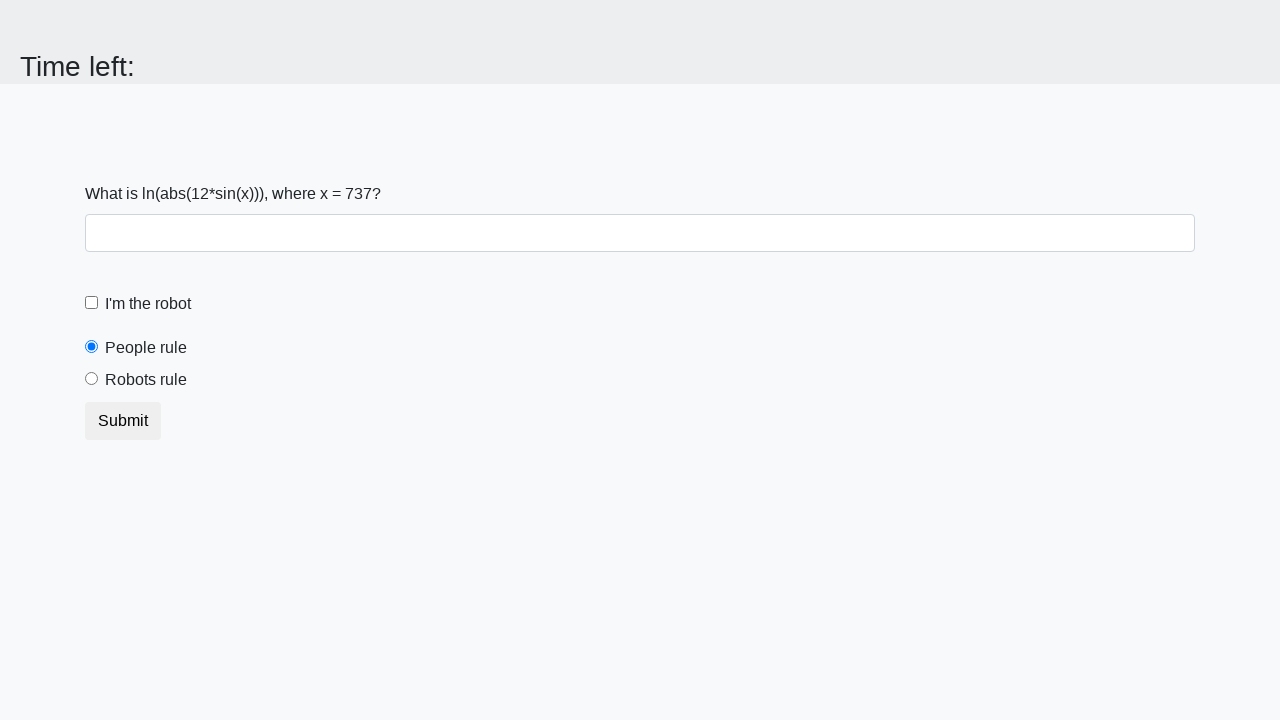

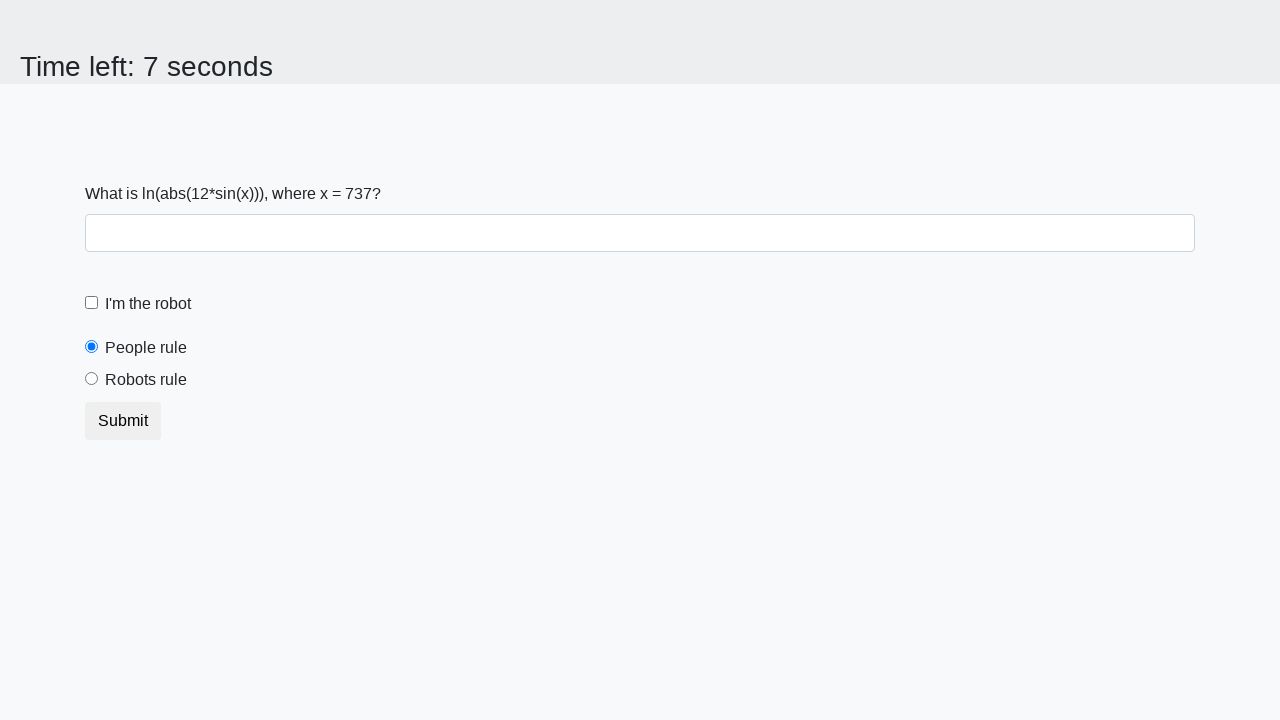